Tests adding a product to cart from the product details page and verifies the success message.

Starting URL: https://www.automationexercise.com/product_details/1

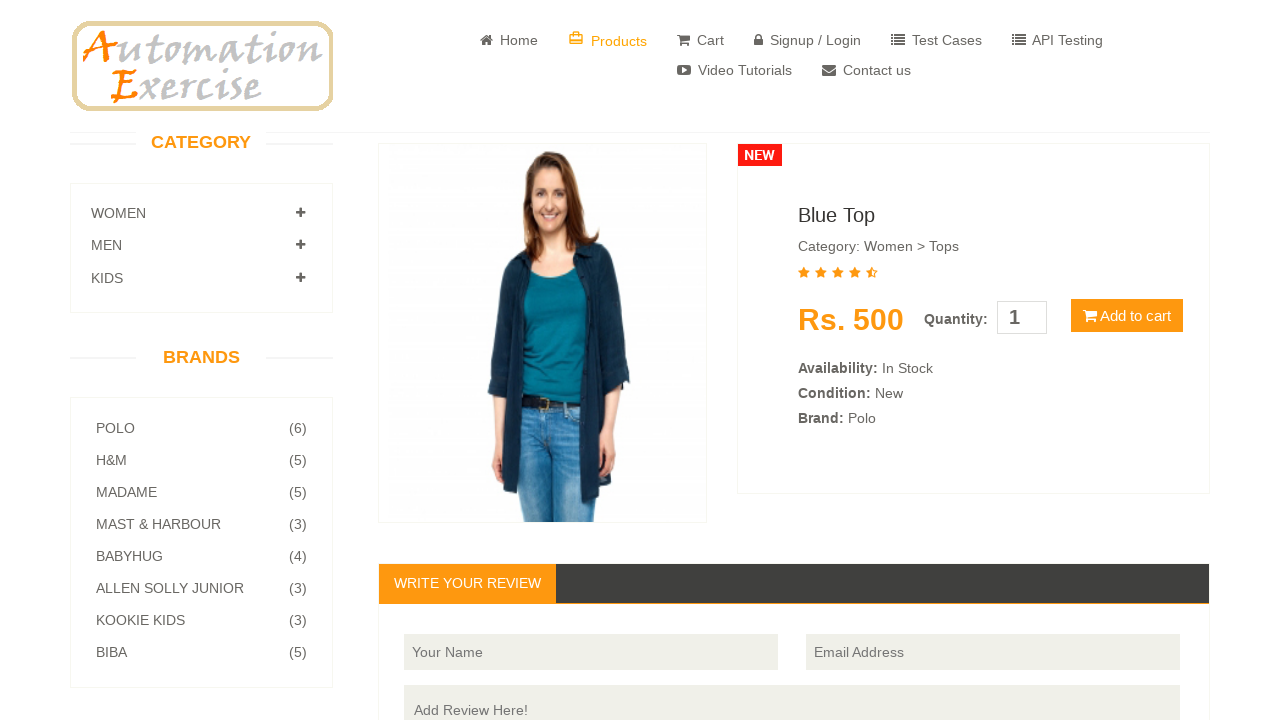

Clicked 'Add to cart' button on product details page at (1127, 316) on button.btn.btn-default.cart
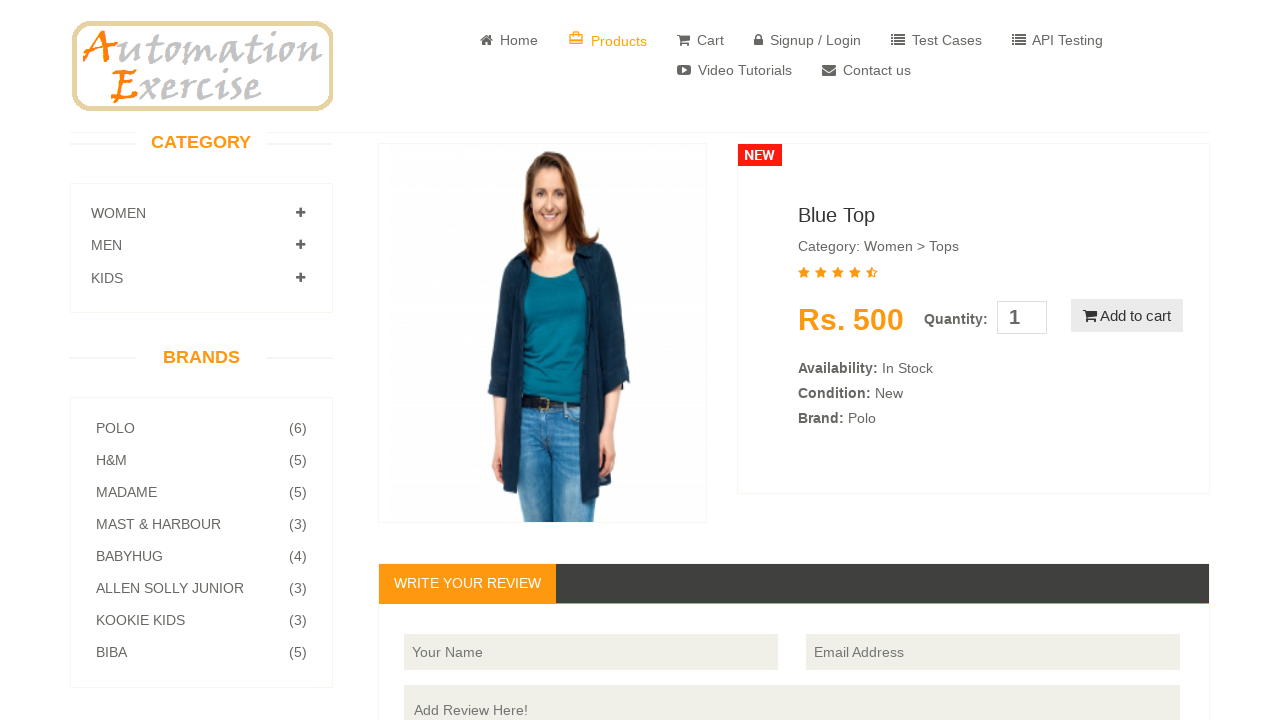

Verified 'Your product has been added to cart.' success message is displayed
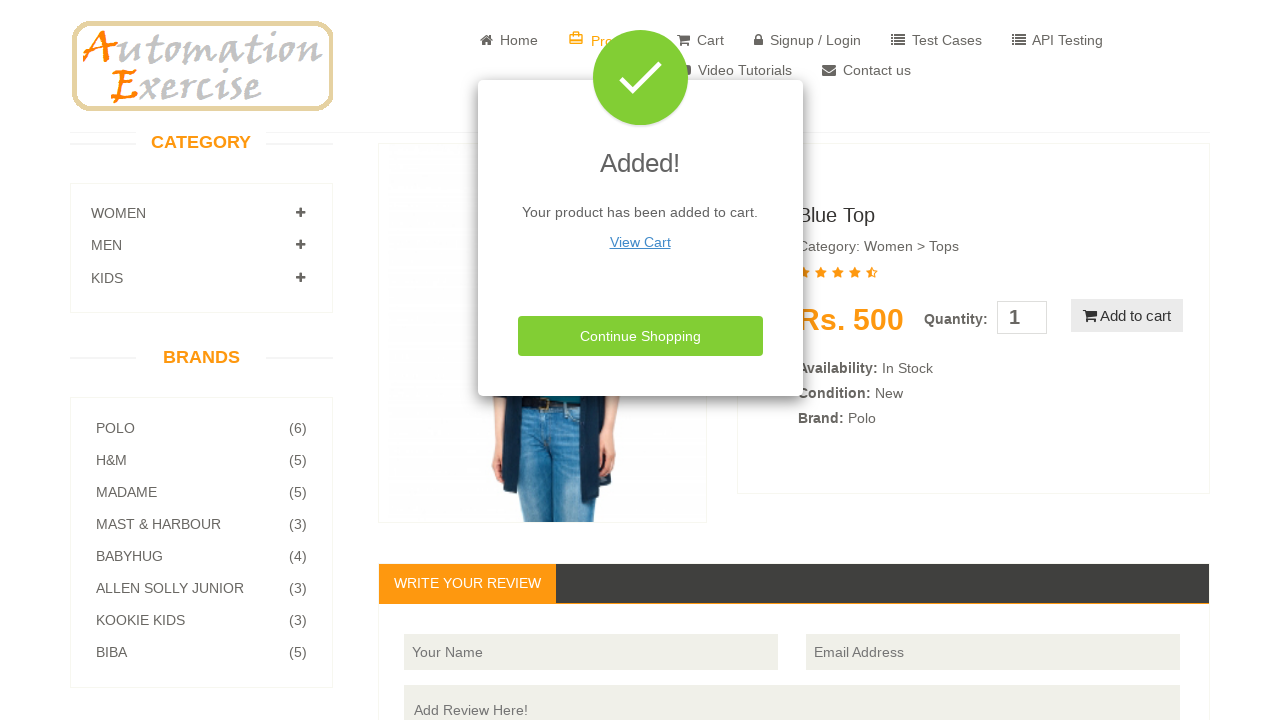

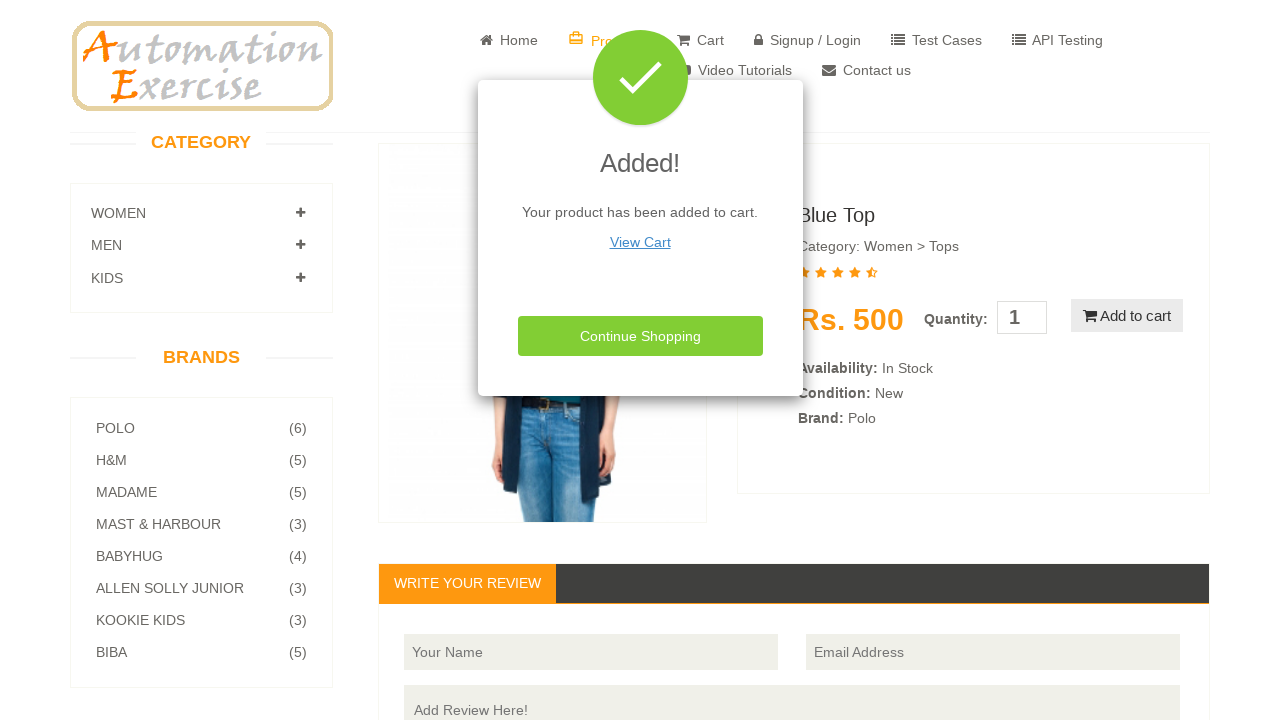